Tests an e-commerce vegetable shopping flow by adding specific items (Cucumber, Brocolli, Beetroot) to cart, proceeding to checkout, and applying a promo code

Starting URL: https://rahulshettyacademy.com/seleniumPractise/

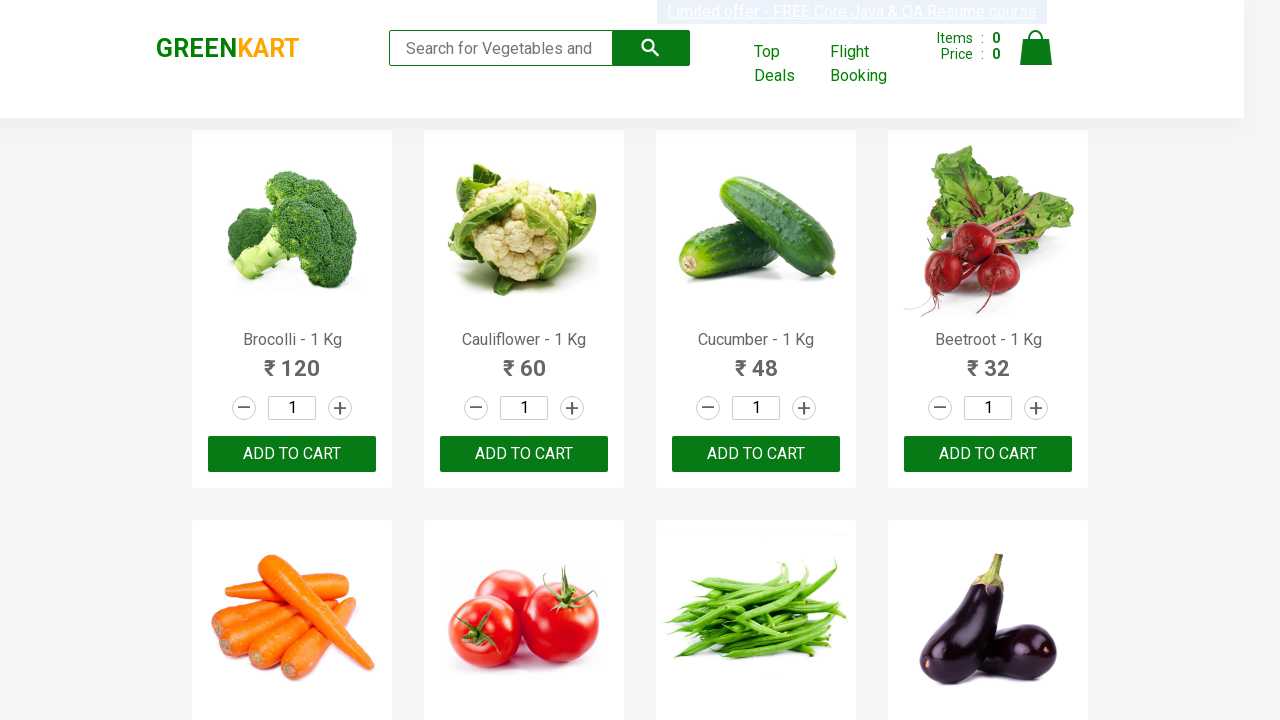

Waited for products to load on the e-commerce page
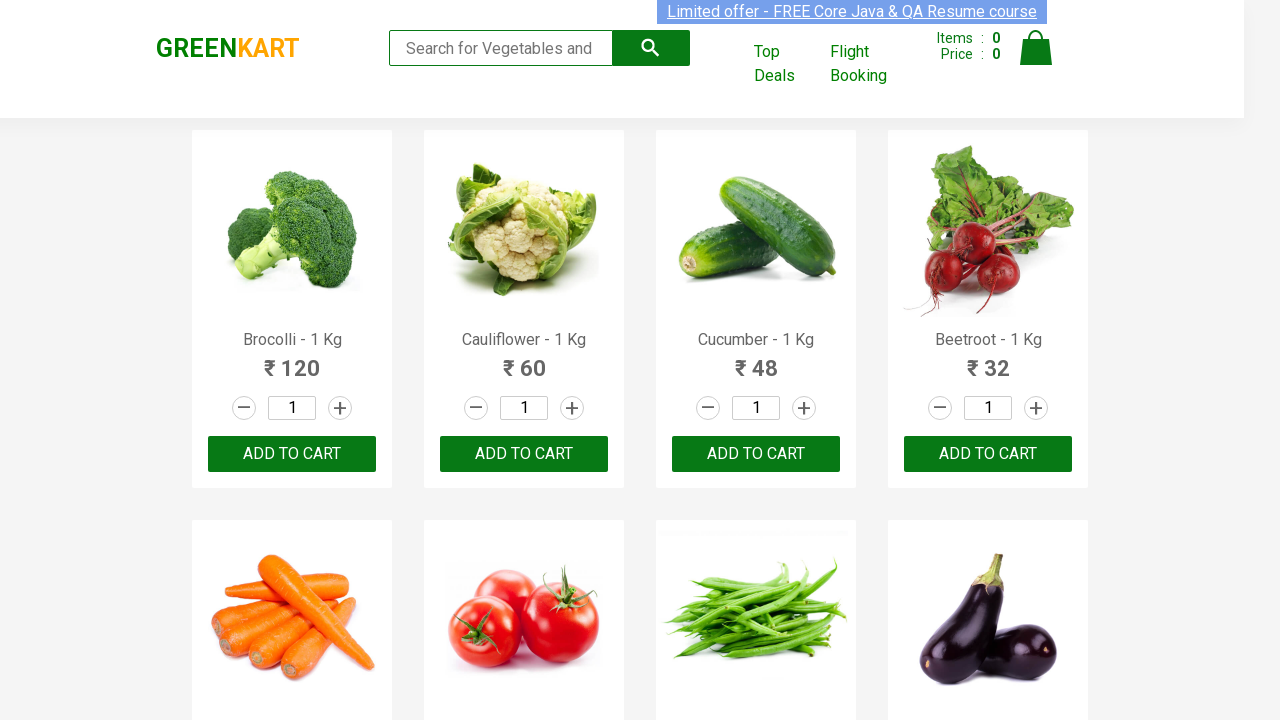

Retrieved all product name elements from the page
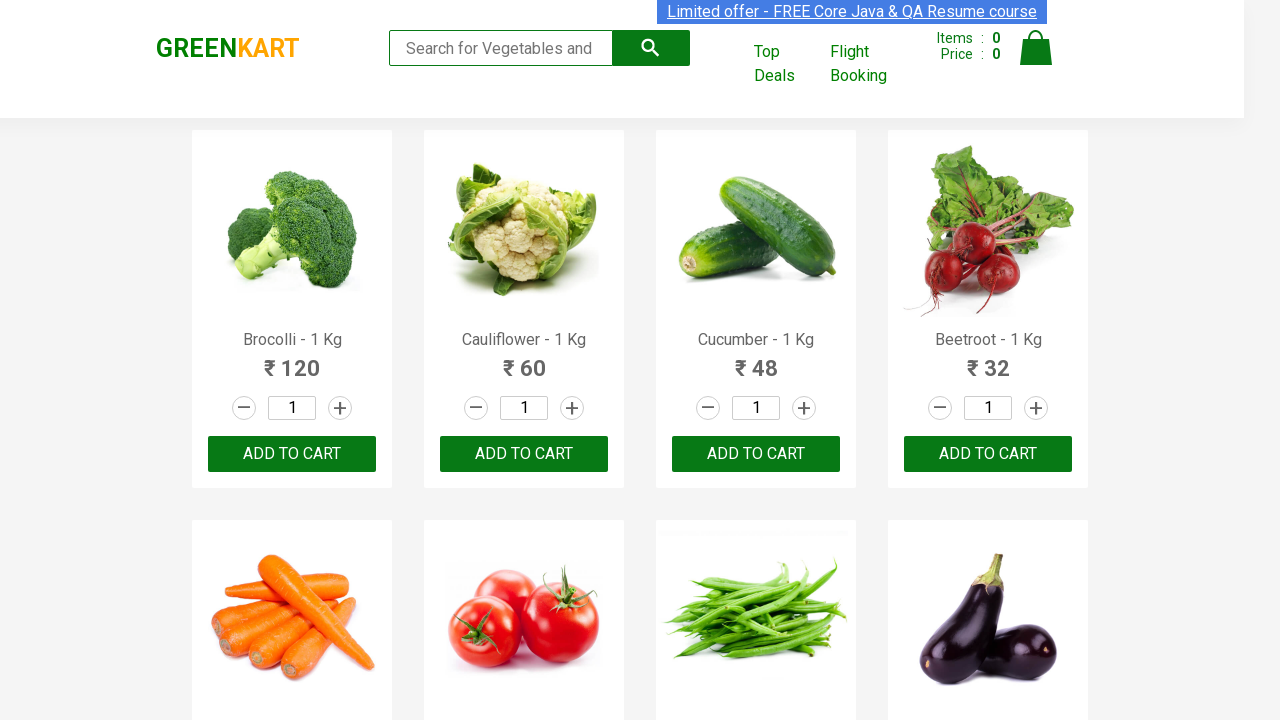

Retrieved all add to cart buttons from the page
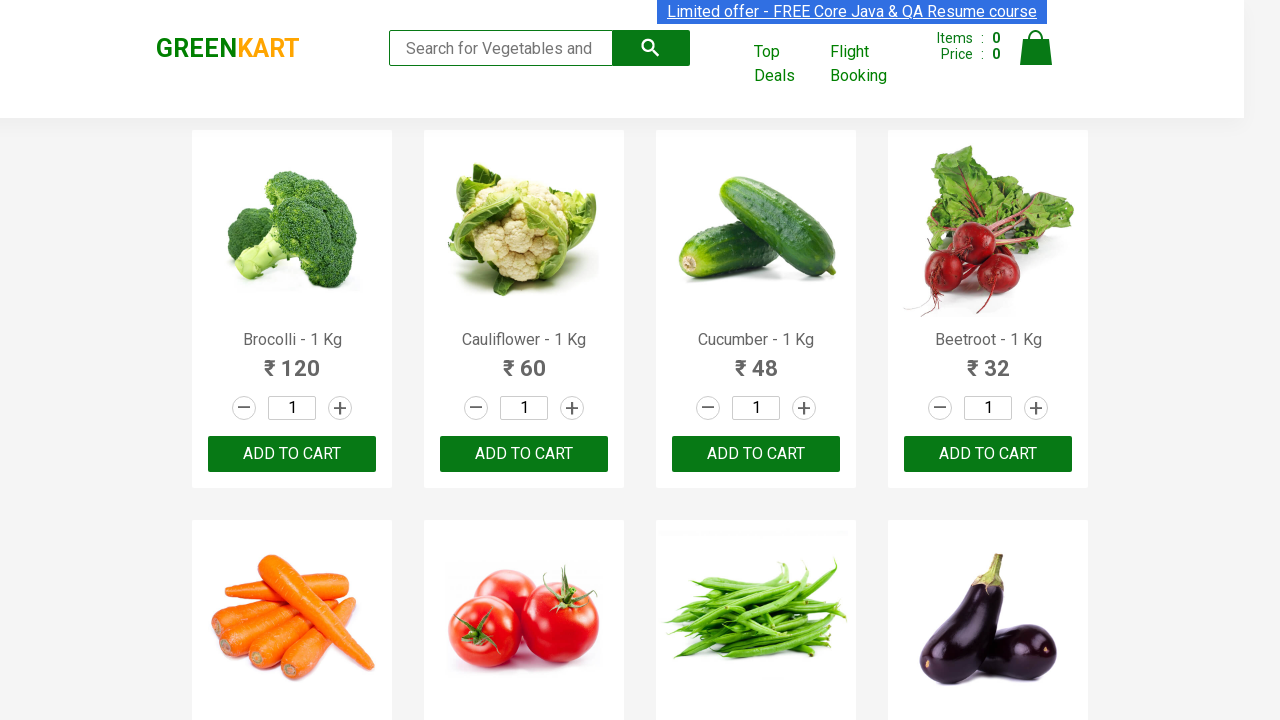

Added Brocolli to cart at (292, 454) on xpath=//div[@class='product-action']/button >> nth=0
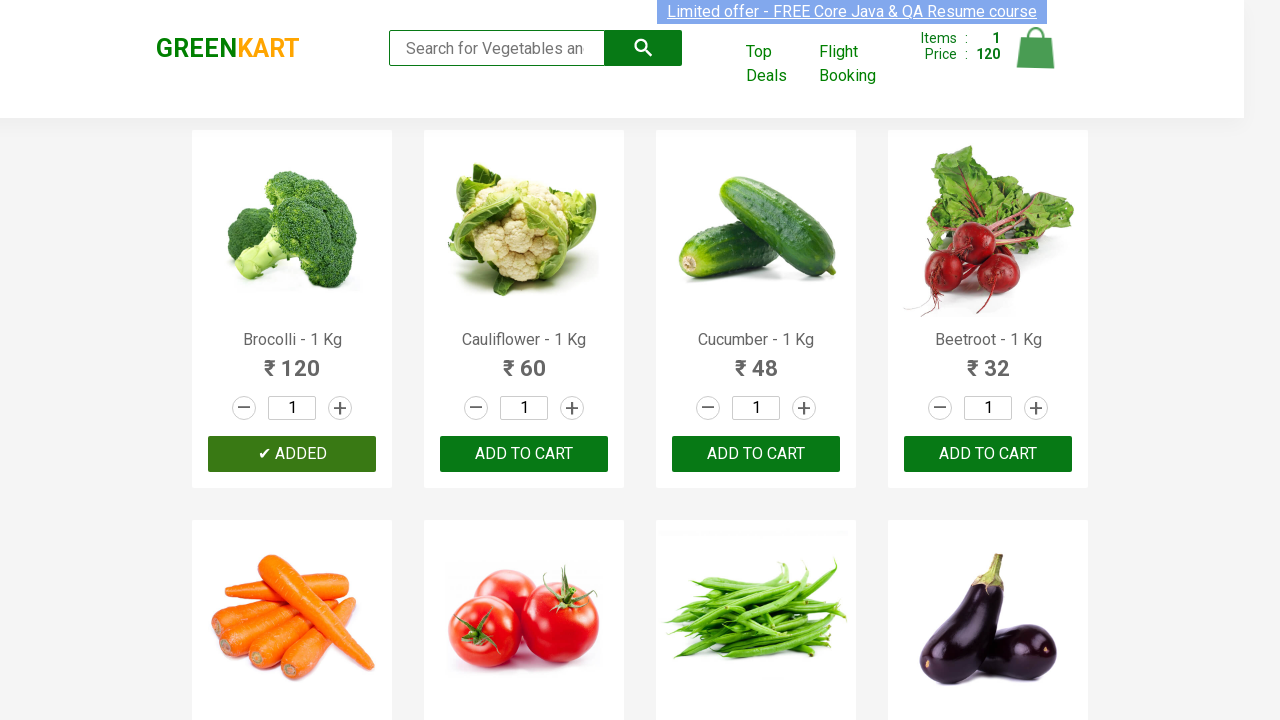

Added Cucumber to cart at (756, 454) on xpath=//div[@class='product-action']/button >> nth=2
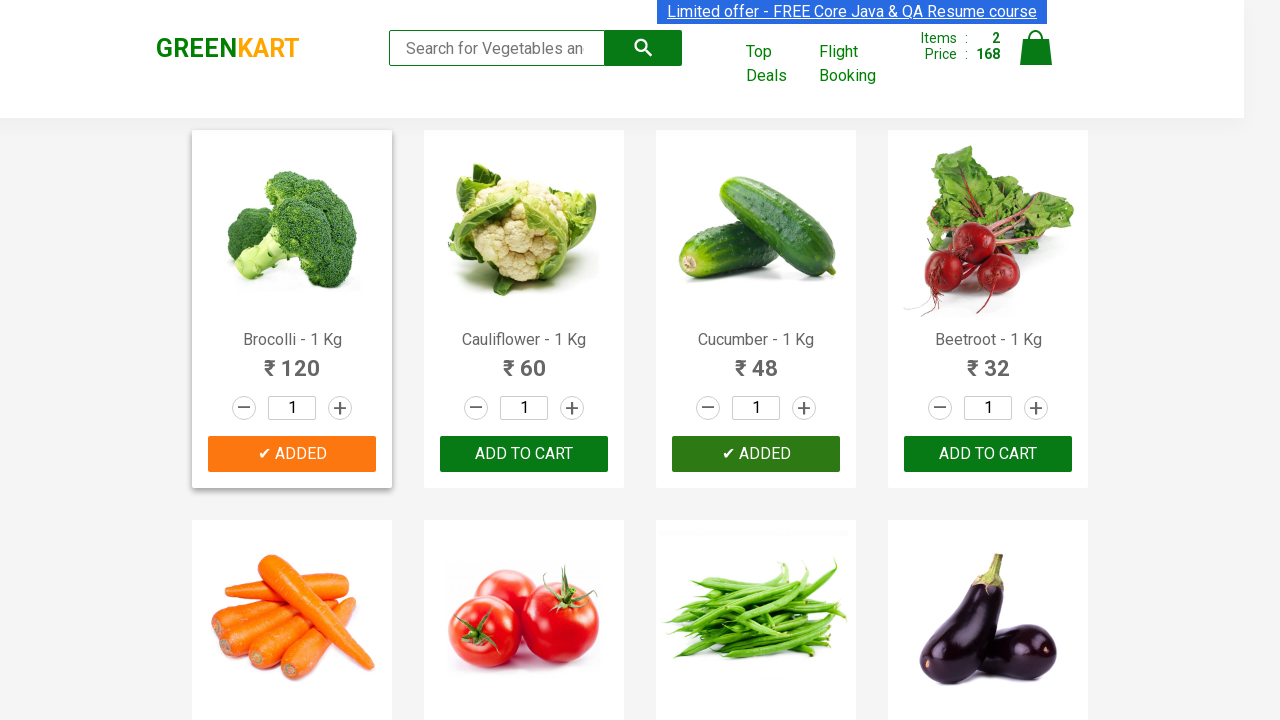

Added Beetroot to cart at (988, 454) on xpath=//div[@class='product-action']/button >> nth=3
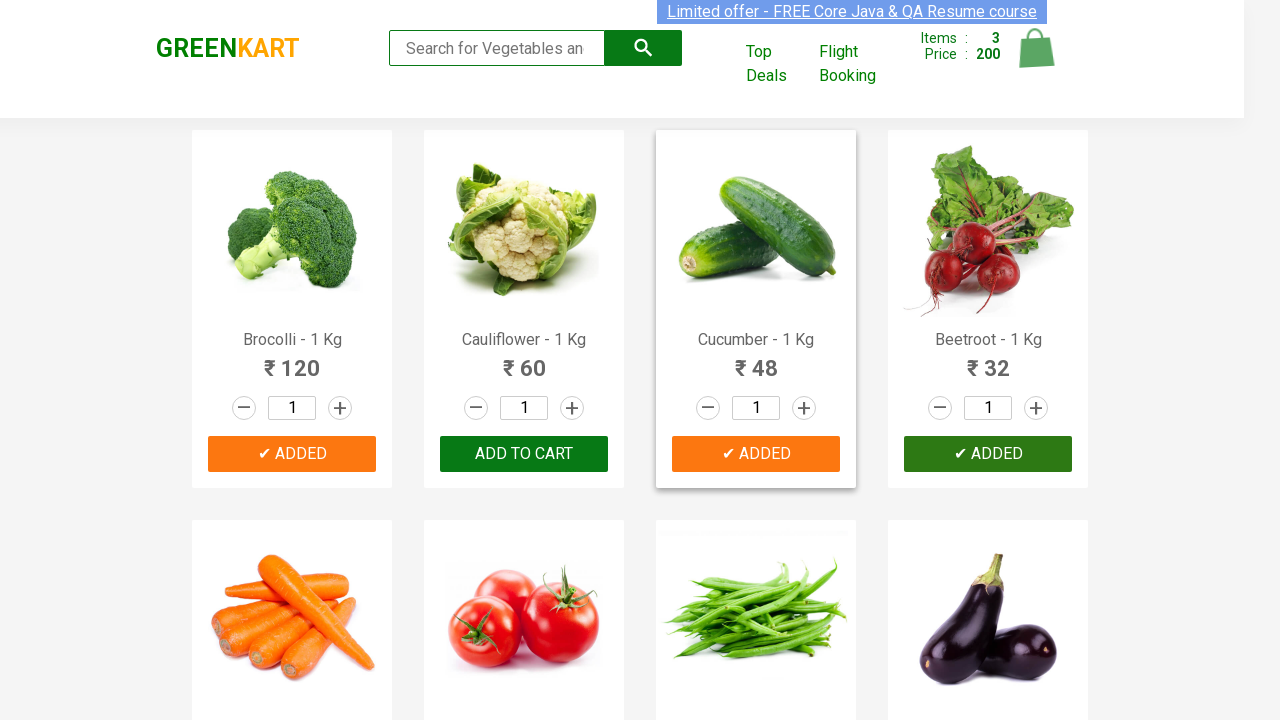

Clicked on the cart icon at (1036, 48) on img[alt='Cart']
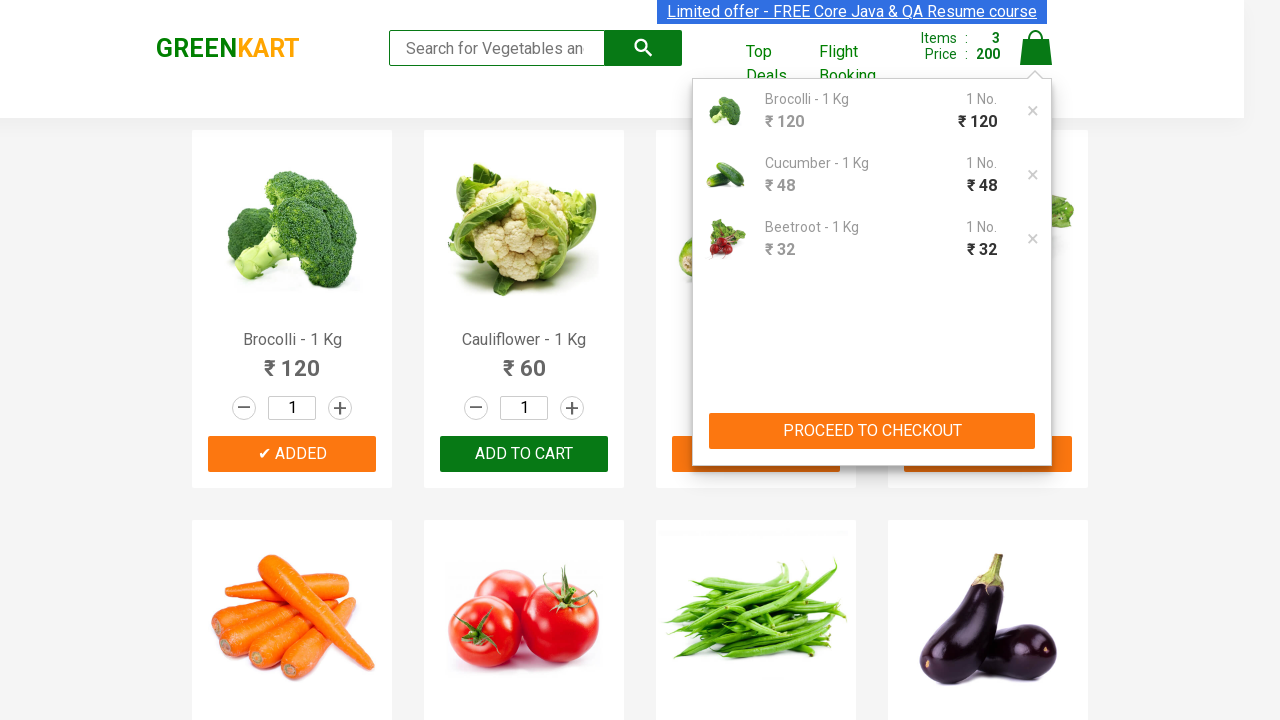

Waited for the proceed to checkout button to appear
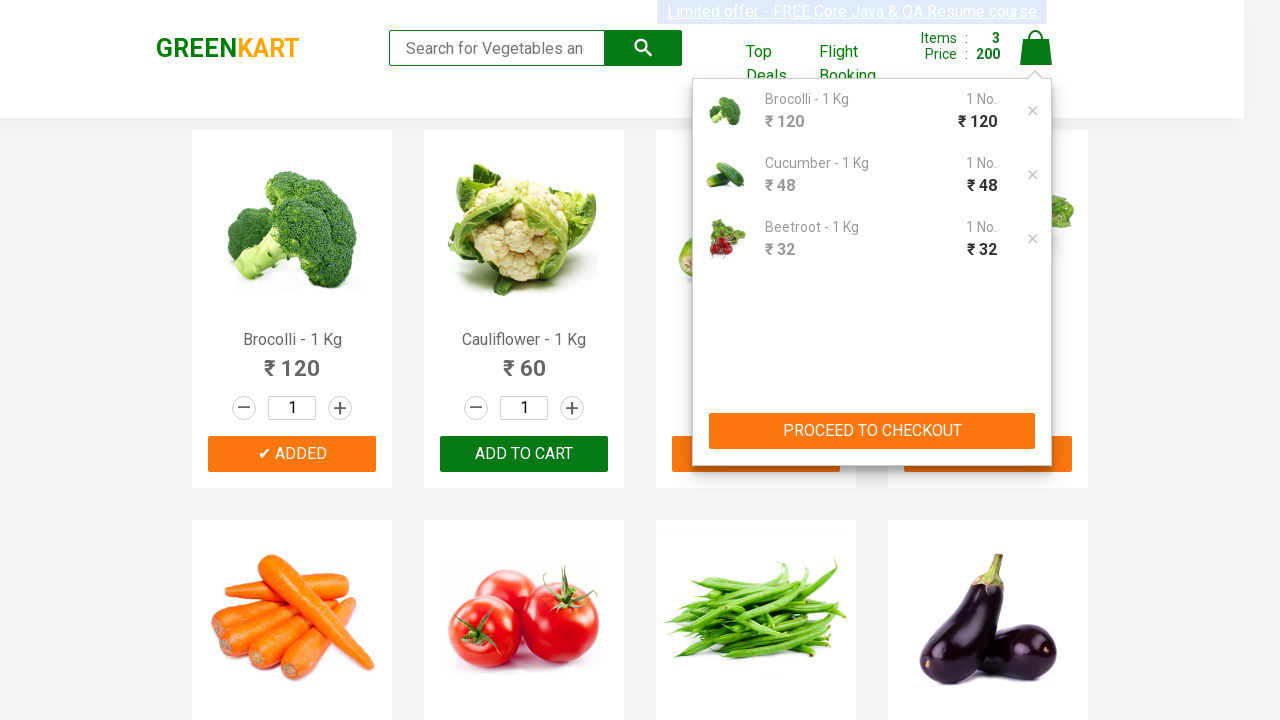

Clicked the proceed to checkout button at (872, 431) on xpath=//button[contains(text(),'PROCEED TO CHECKOUT')]
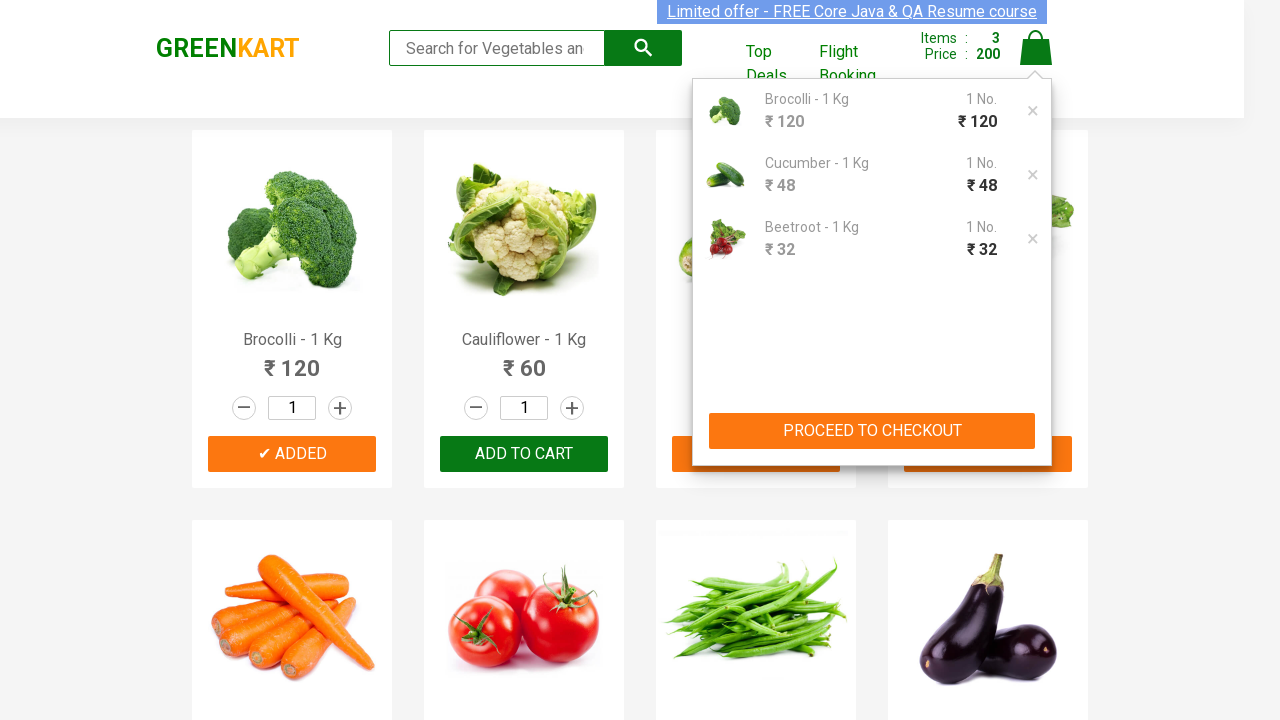

Waited for the promo code input field to appear
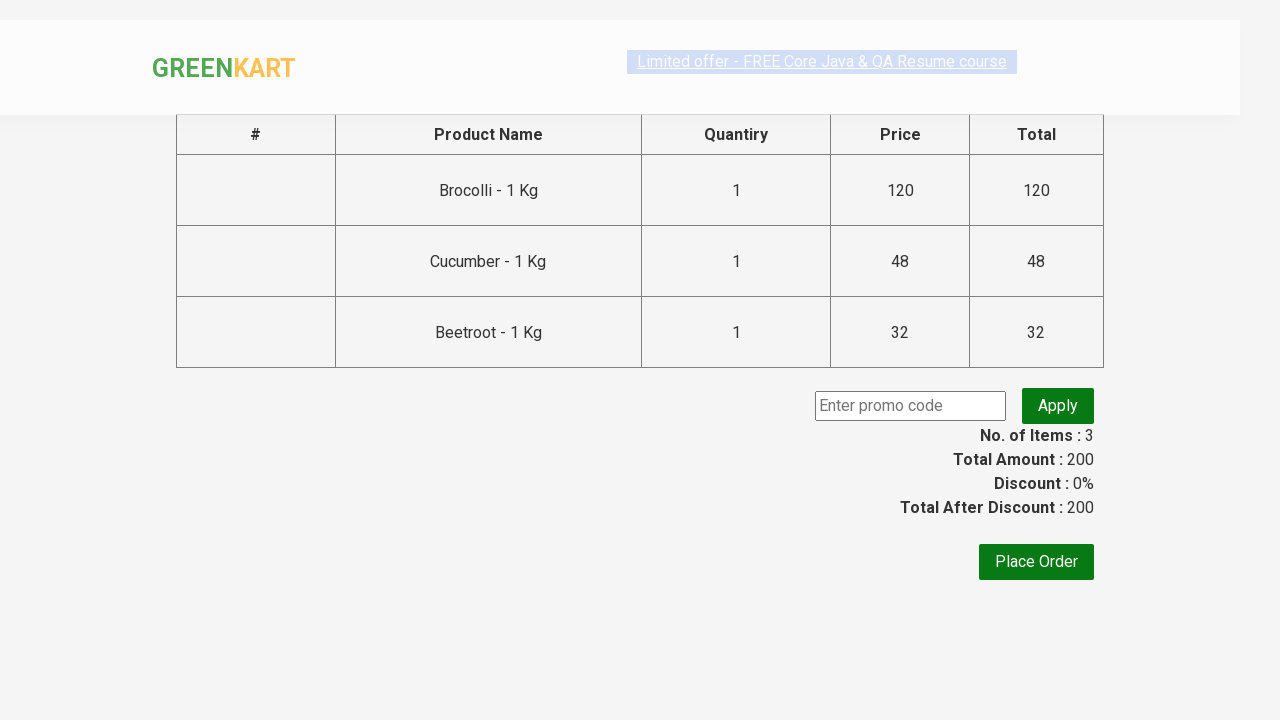

Entered promo code 'rahulshettyacademy' into the promo code field on input.promoCode
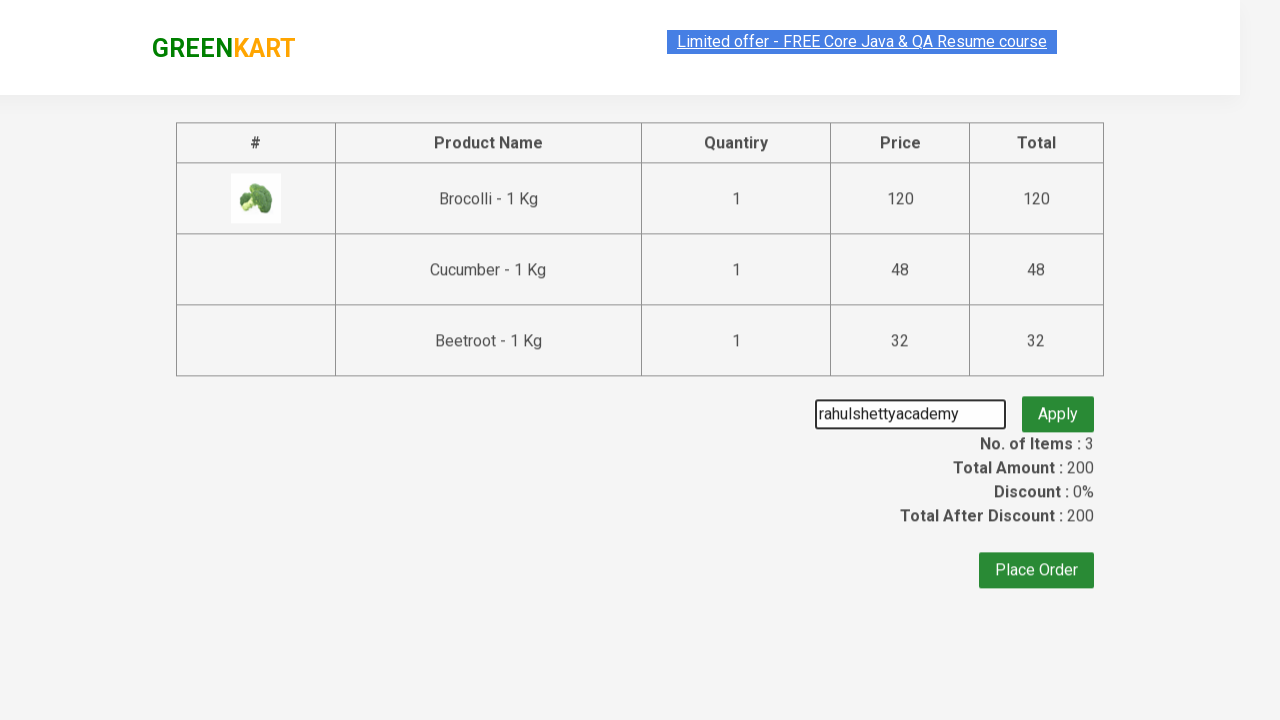

Clicked the apply promo button at (1058, 406) on button.promoBtn
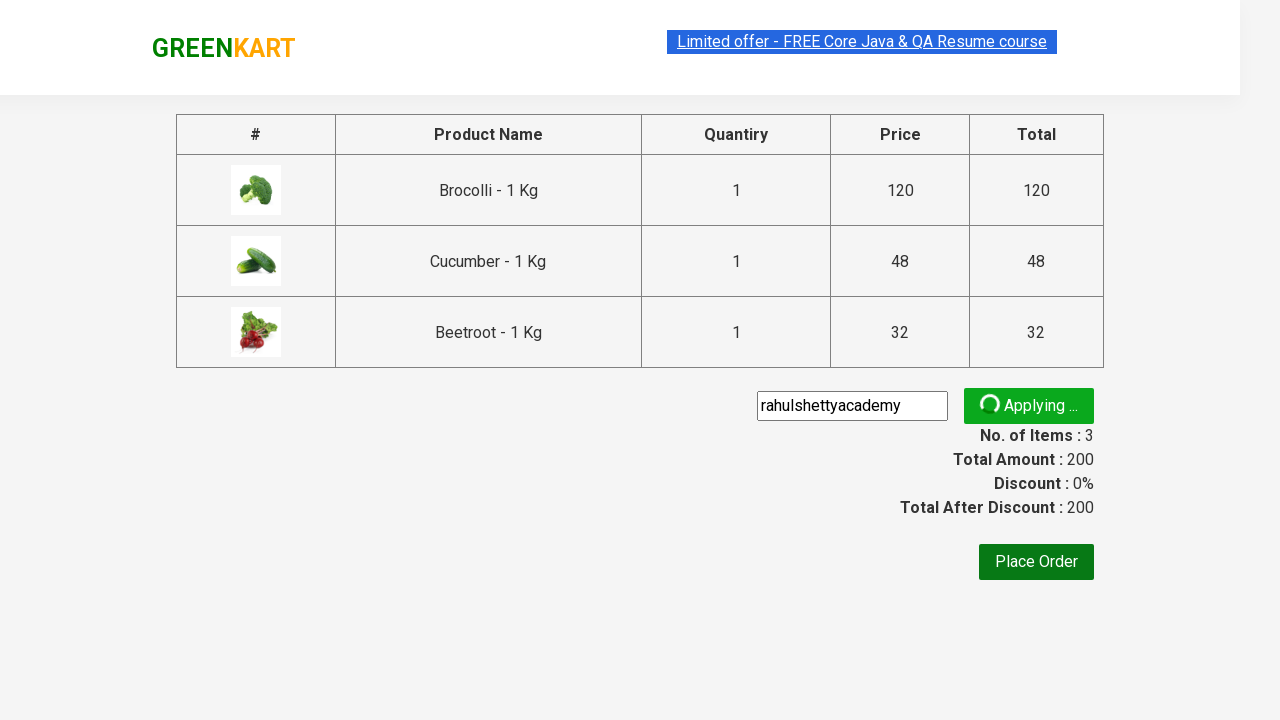

Promo code was successfully applied and promo info appeared
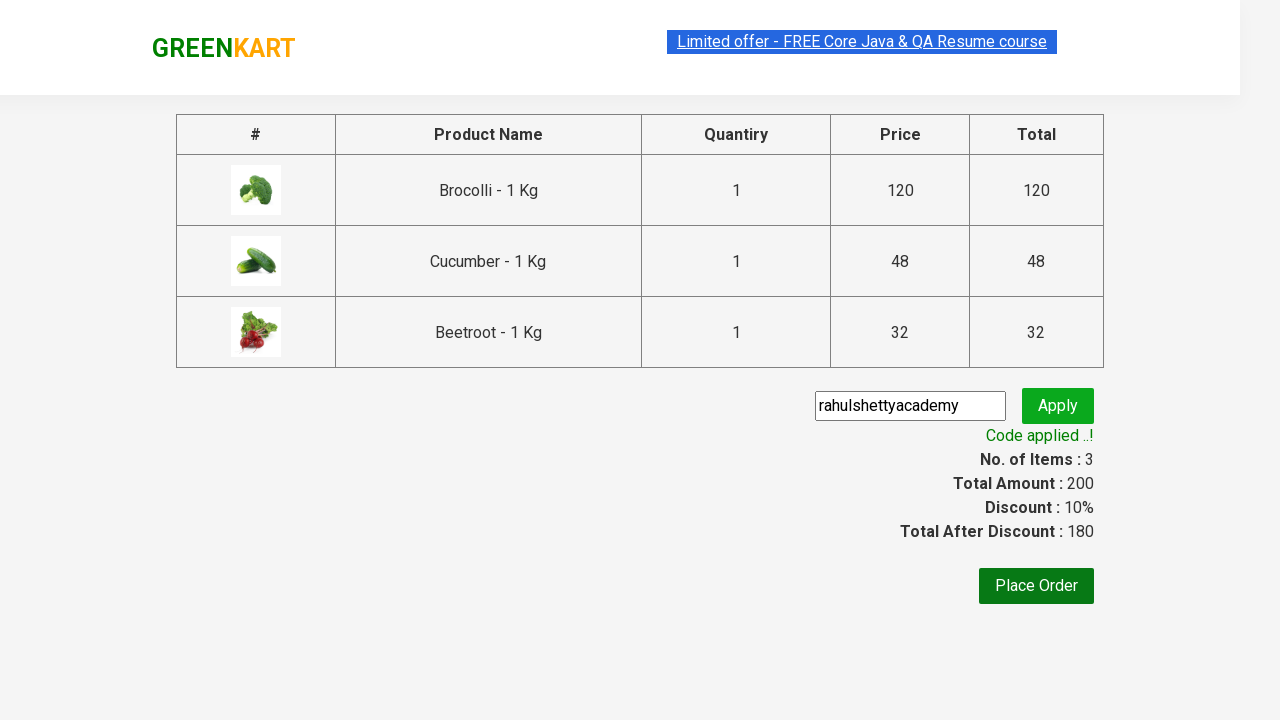

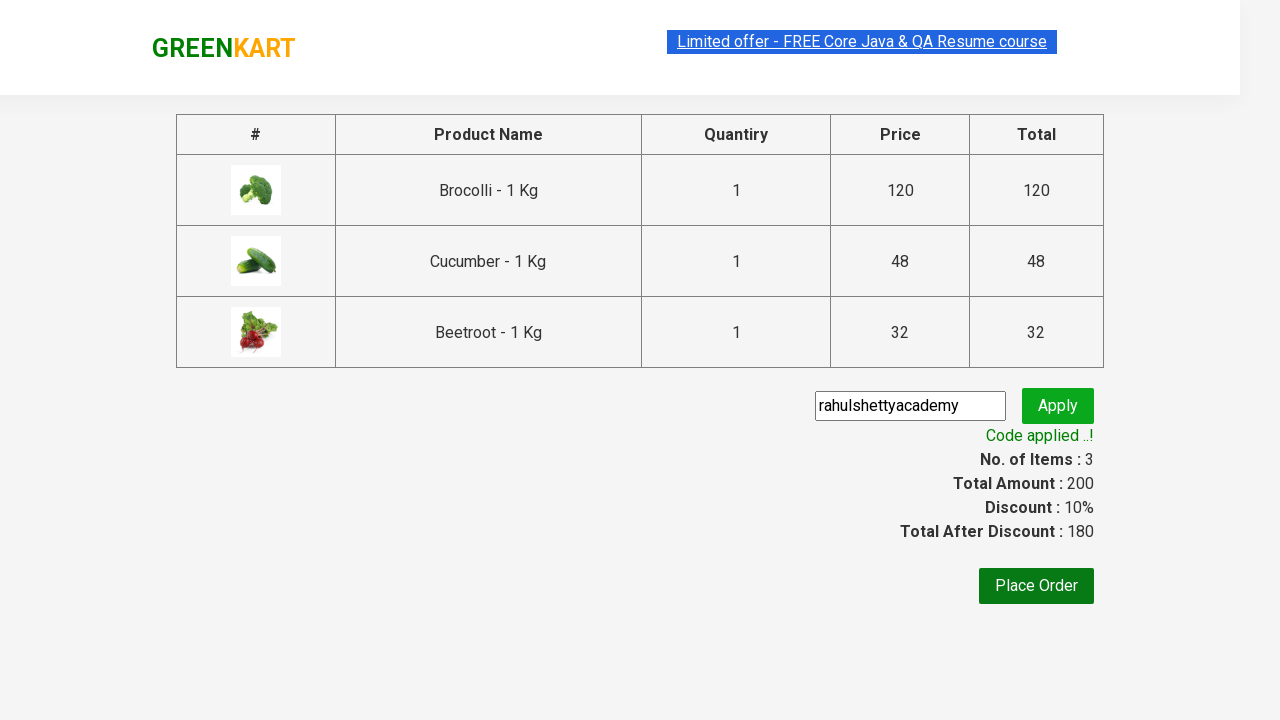